Tests web table sorting functionality by clicking on the column header and verifying that the table is sorted correctly

Starting URL: https://rahulshettyacademy.com/seleniumPractise/#/offers

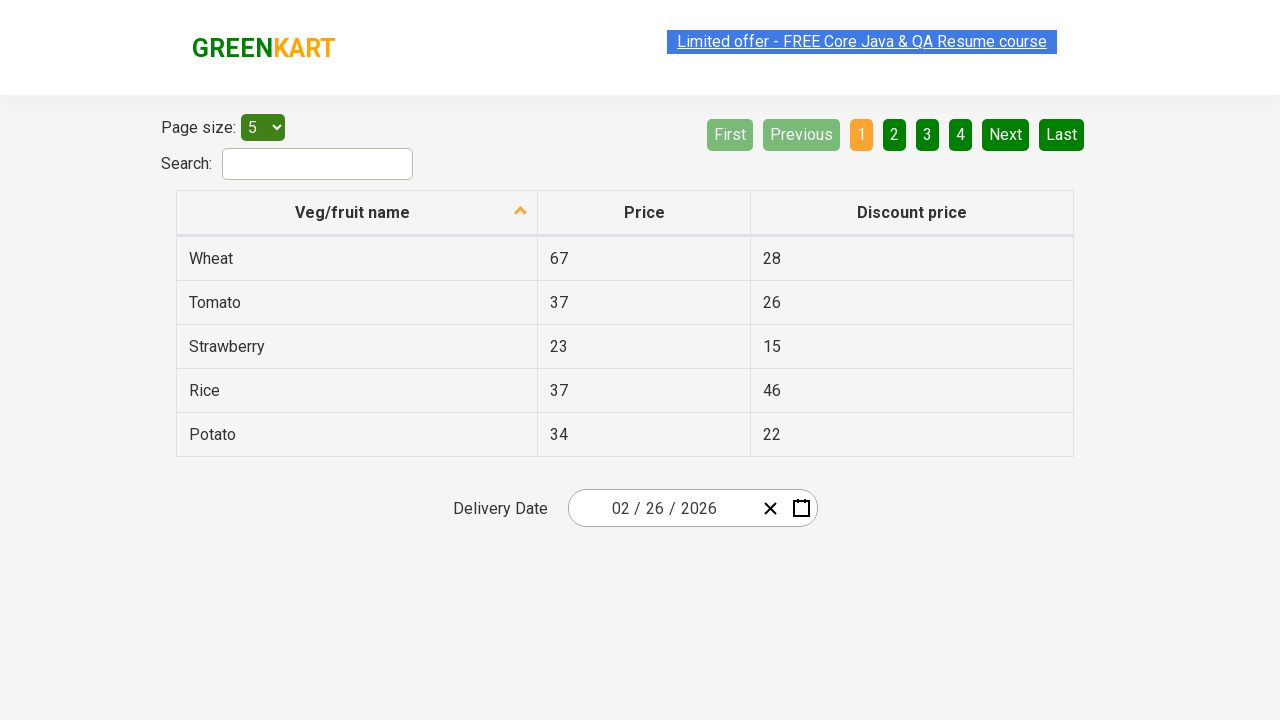

Clicked first column header to sort table at (357, 213) on xpath=//tr//th[1]
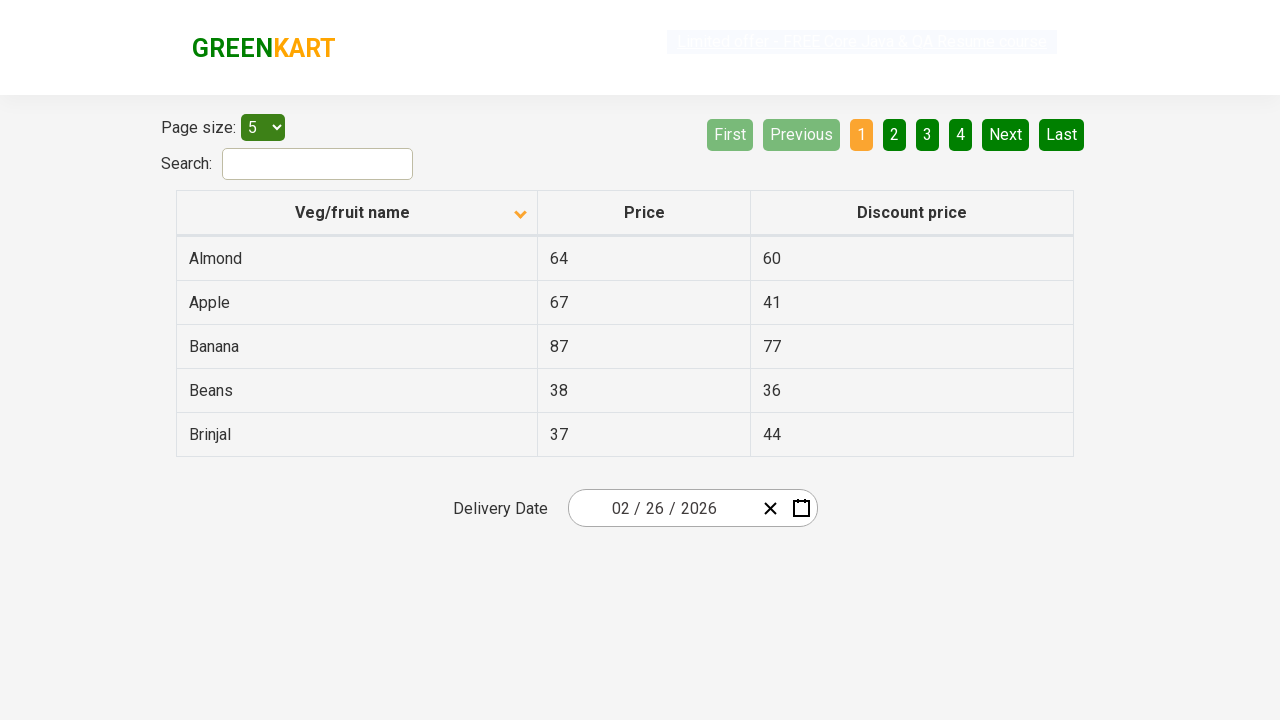

Table sorted and first column cells loaded
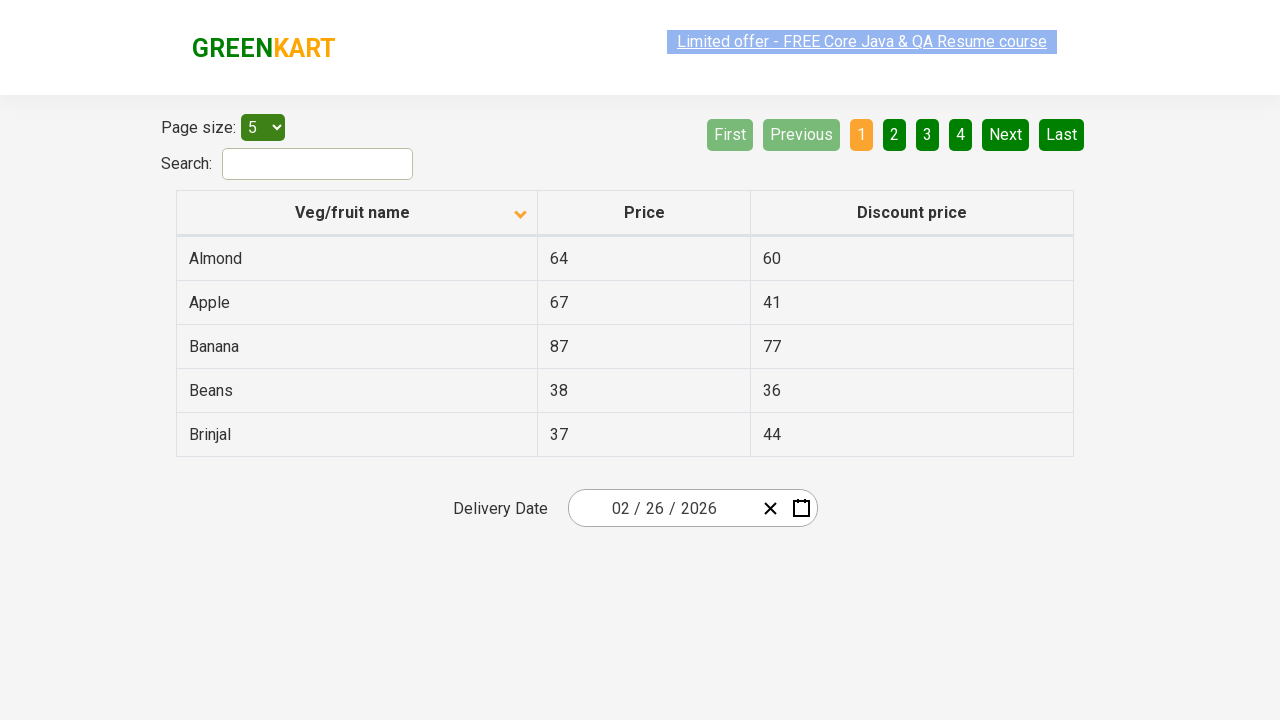

Retrieved all first column elements from sorted table
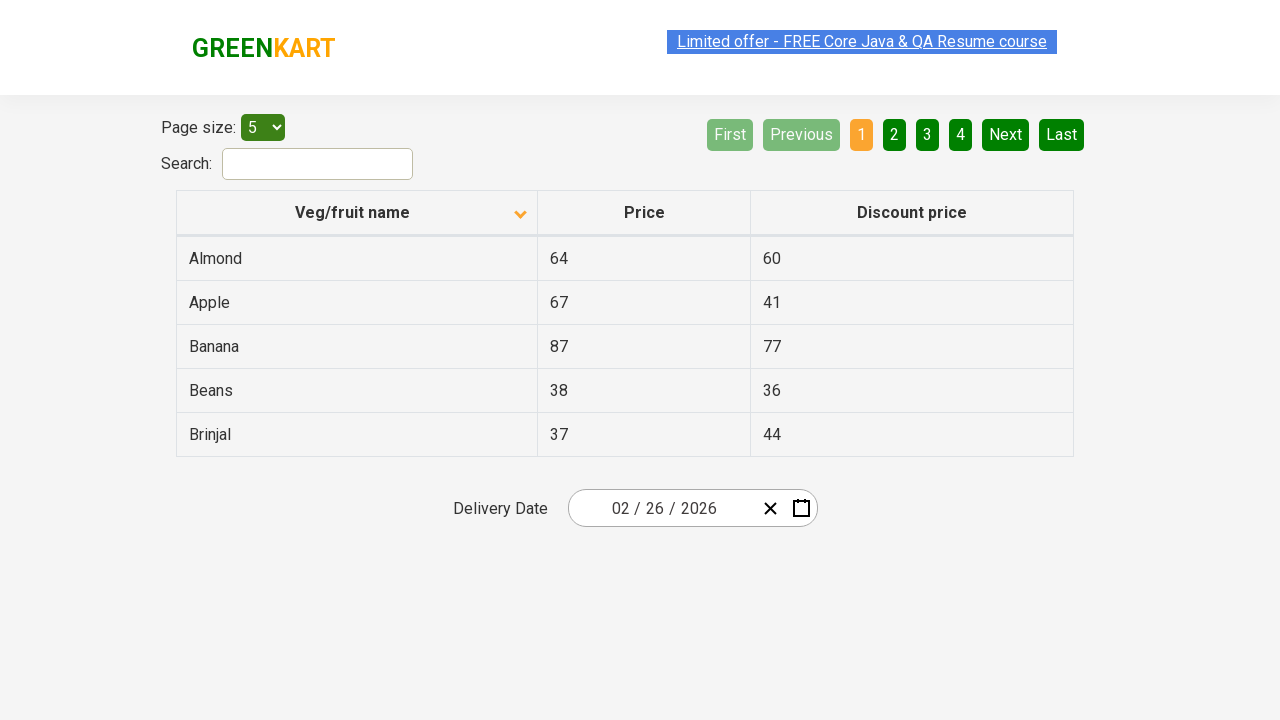

Extracted text content from all first column cells
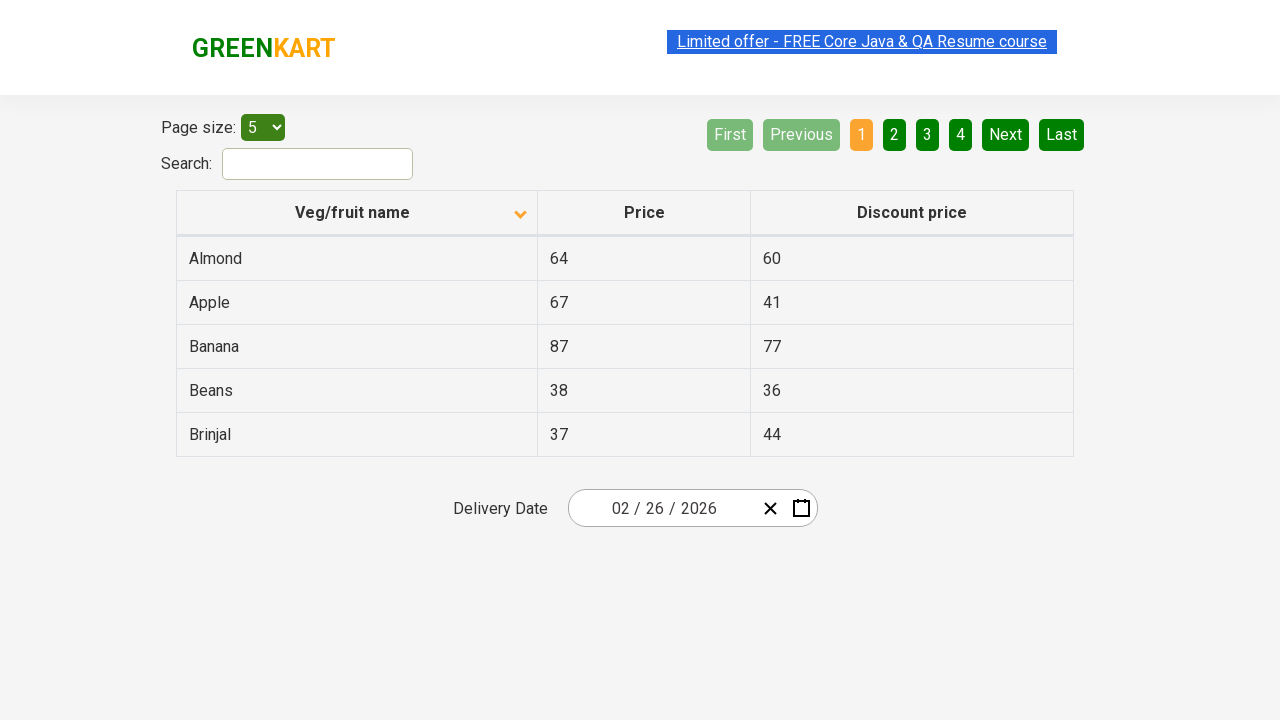

Created sorted reference list for comparison
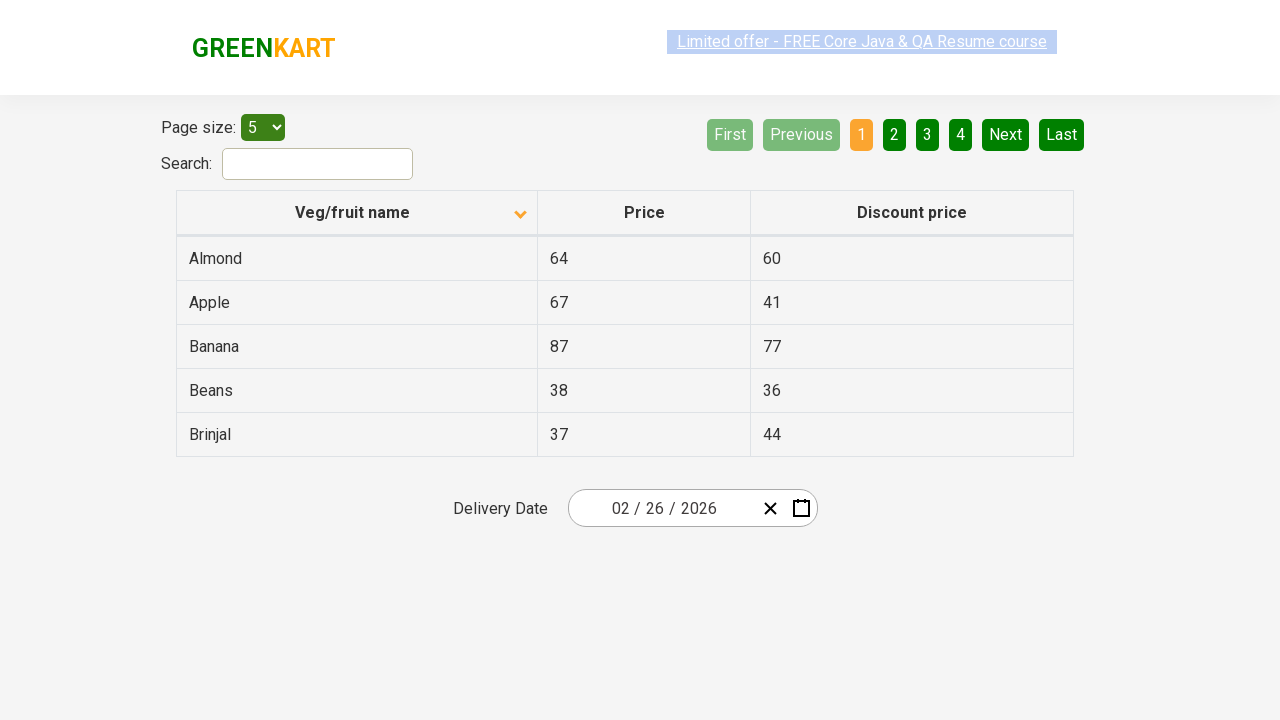

Verified table is sorted correctly - assertion passed
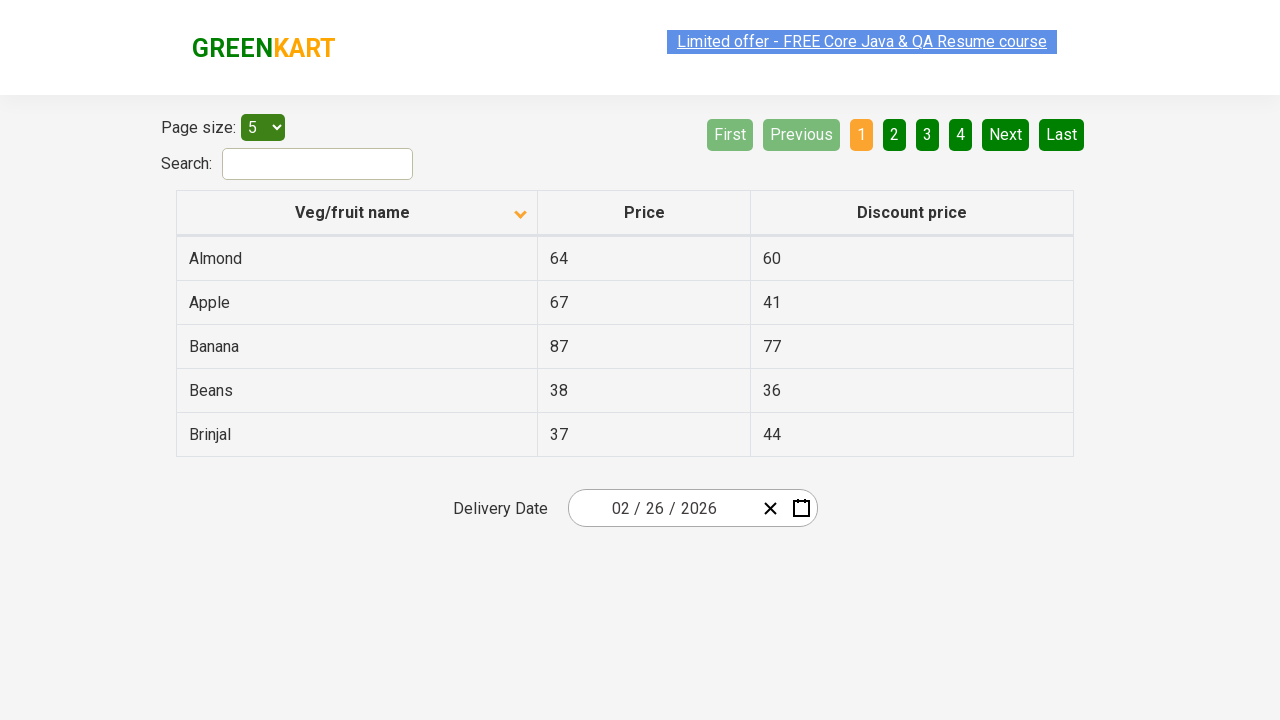

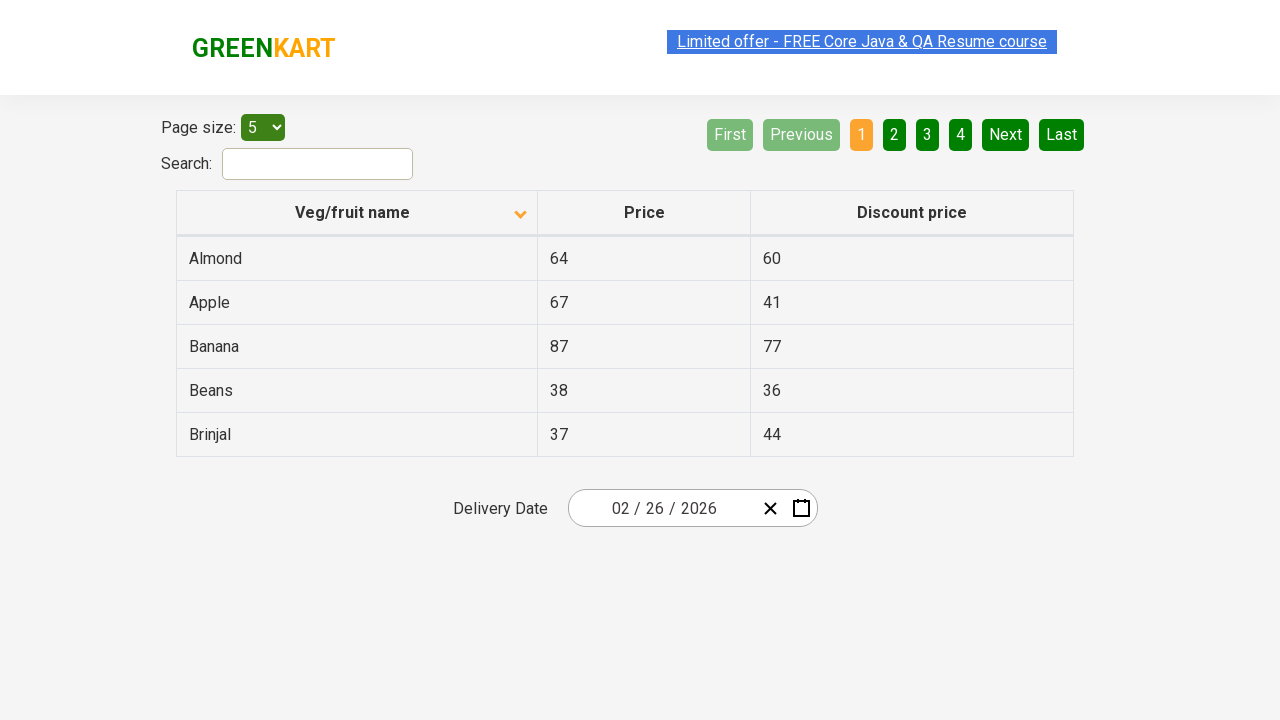